Navigates to Rediff homepage and verifies that links are present on the page by waiting for anchor elements to load.

Starting URL: http://rediff.com

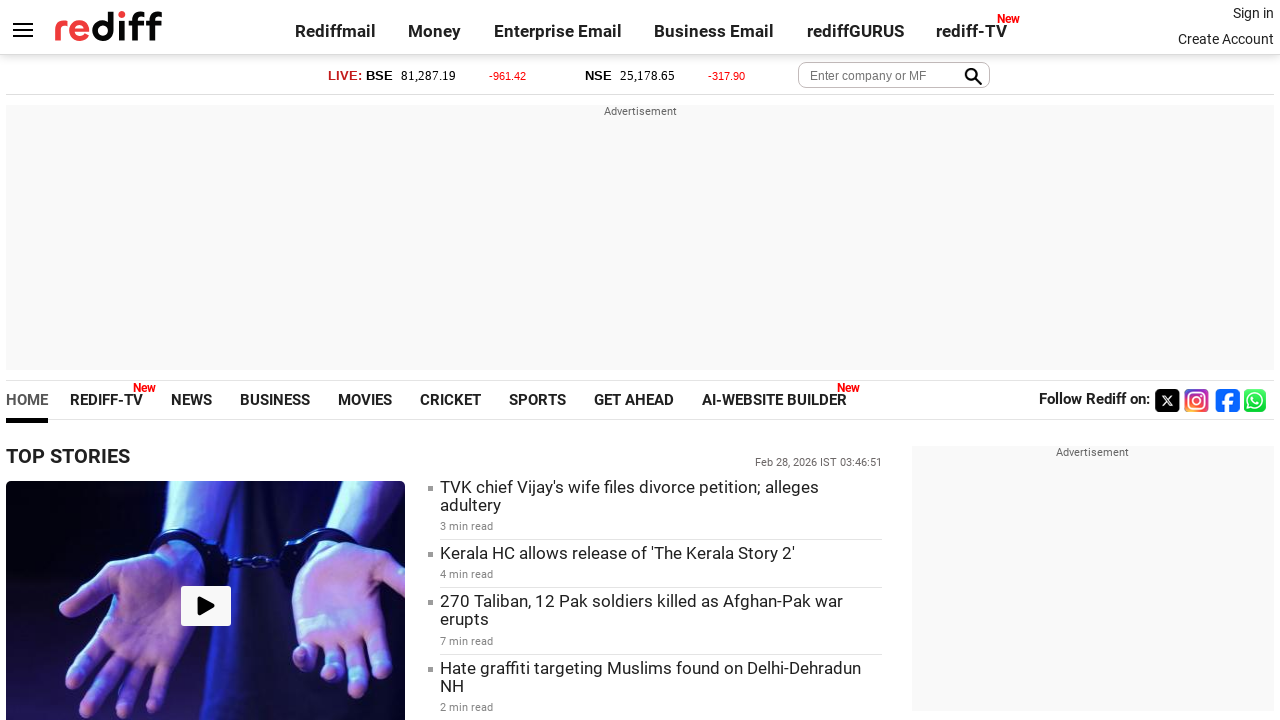

Navigated to Rediff homepage
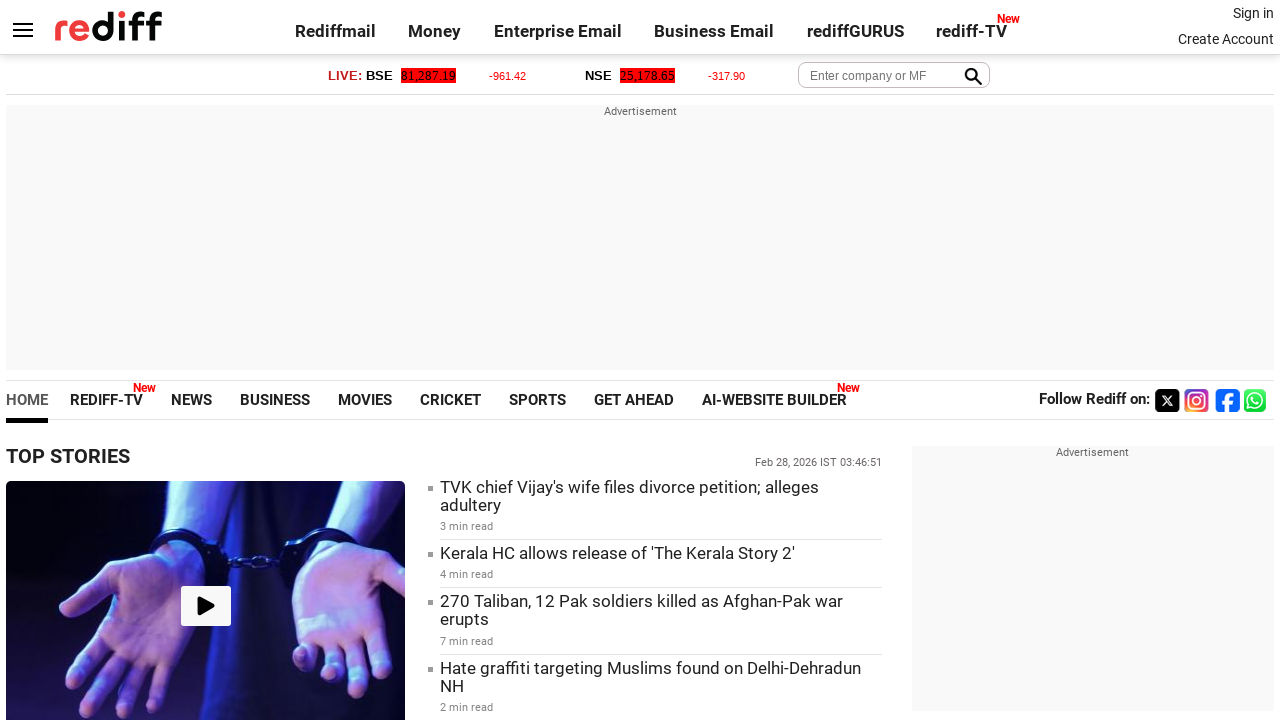

Waited for anchor elements to load
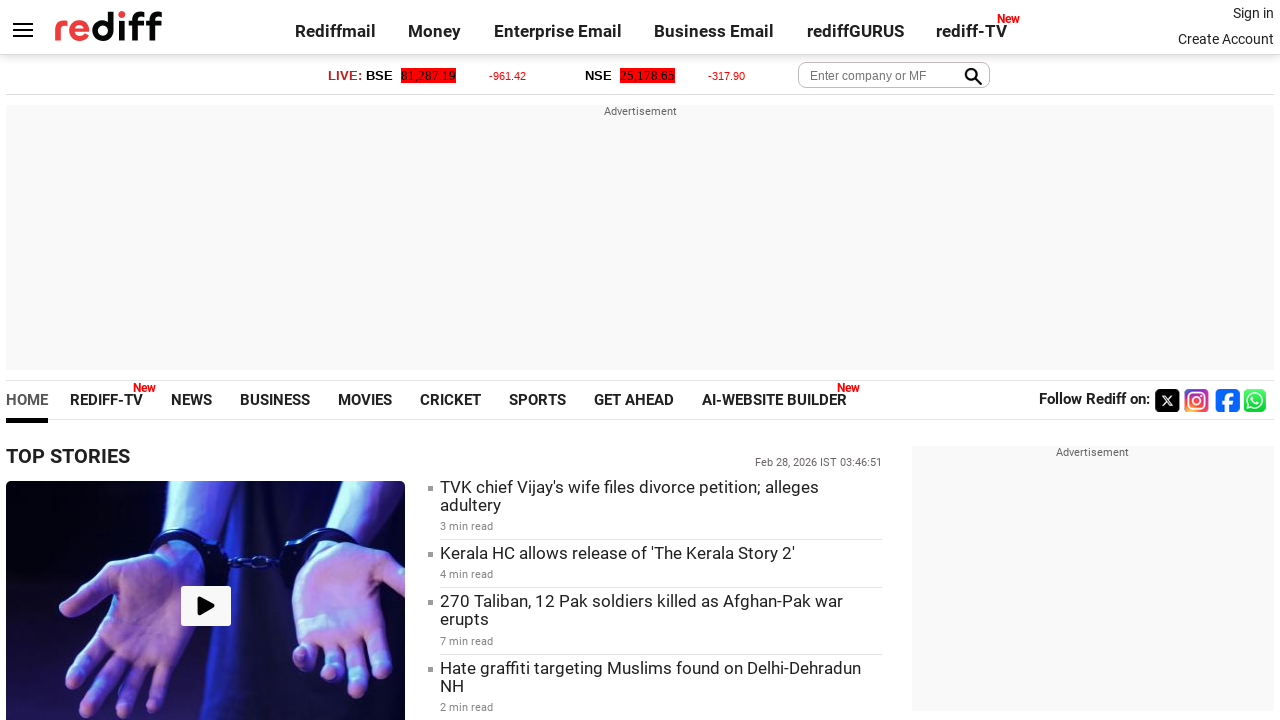

Located all anchor elements on the page
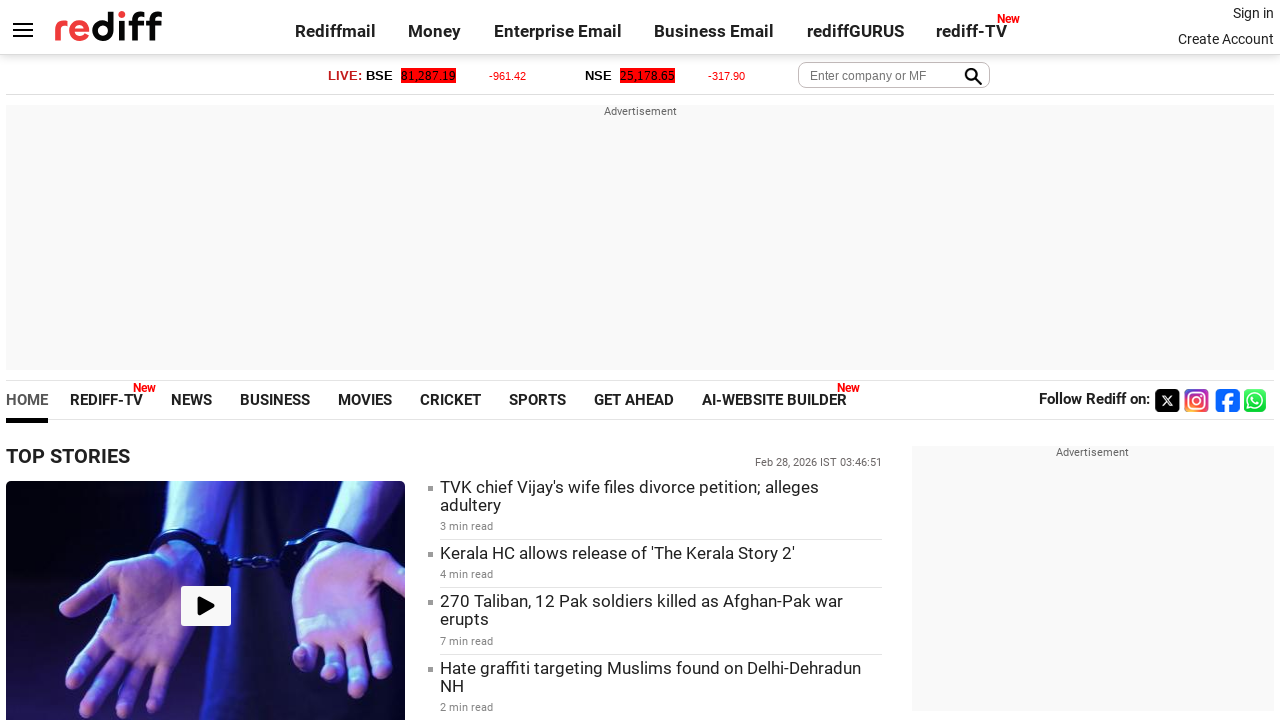

Verified that links are present on the page
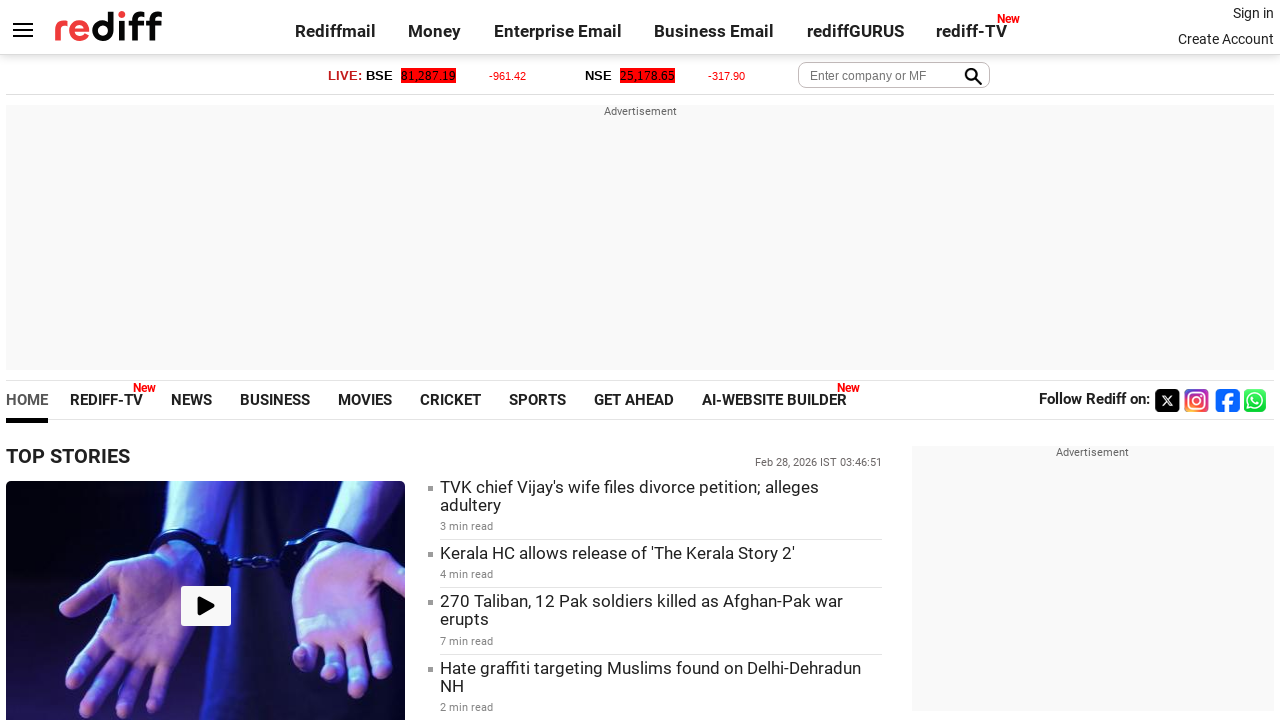

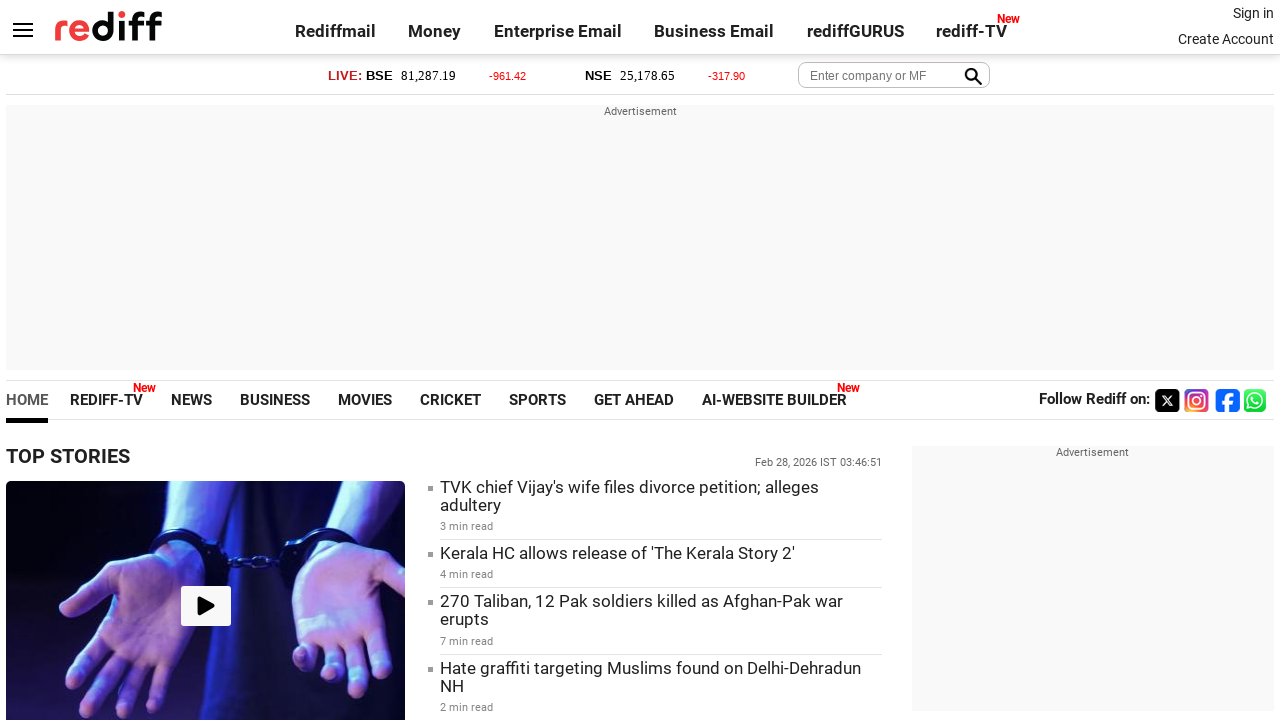